Tests double-click functionality by double-clicking a button and verifying the resulting text change

Starting URL: https://automationfc.github.io/basic-form/index.html

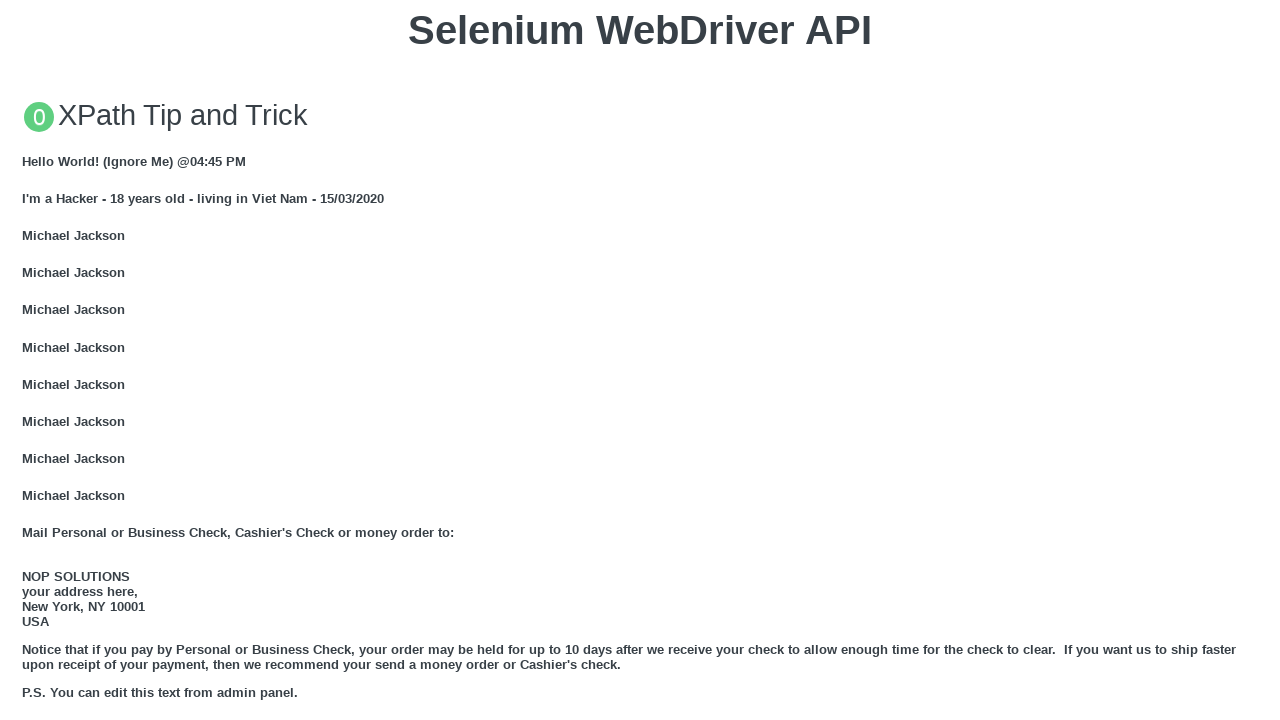

Double-clicked the 'Double click me' button at (640, 361) on xpath=//button[text()='Double click me']
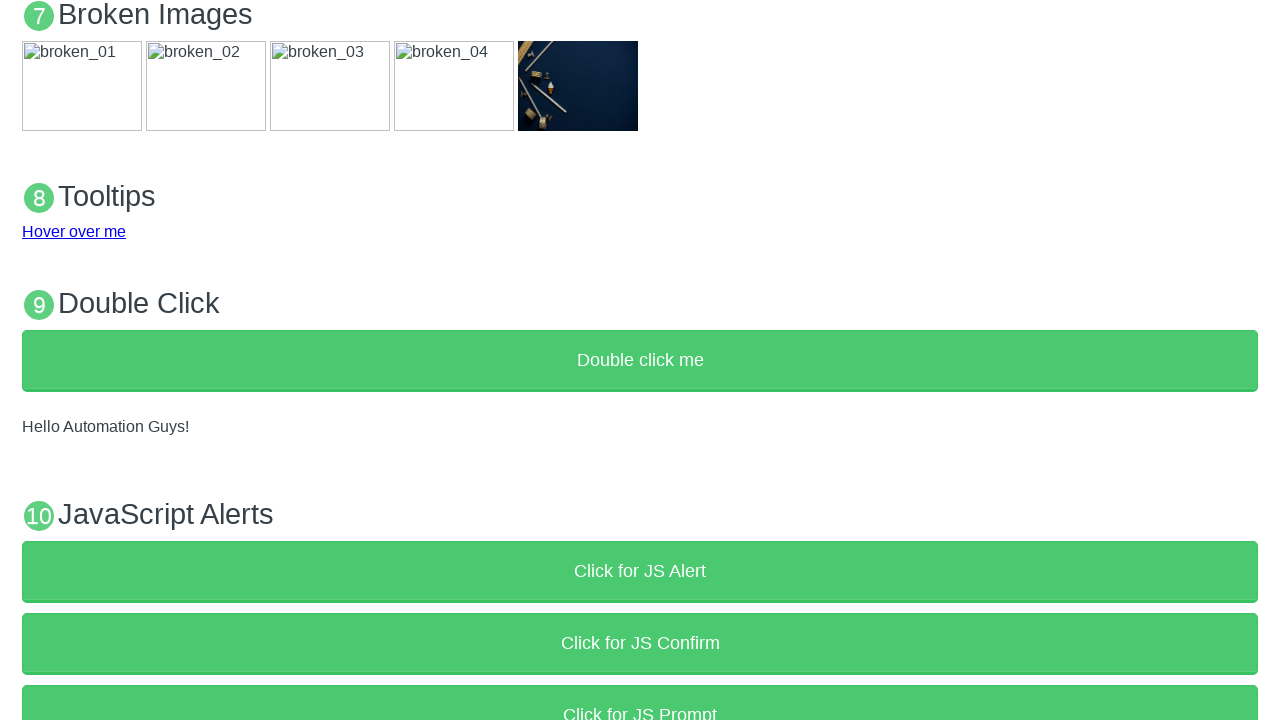

Verified that result text changed to 'Hello Automation Guys!'
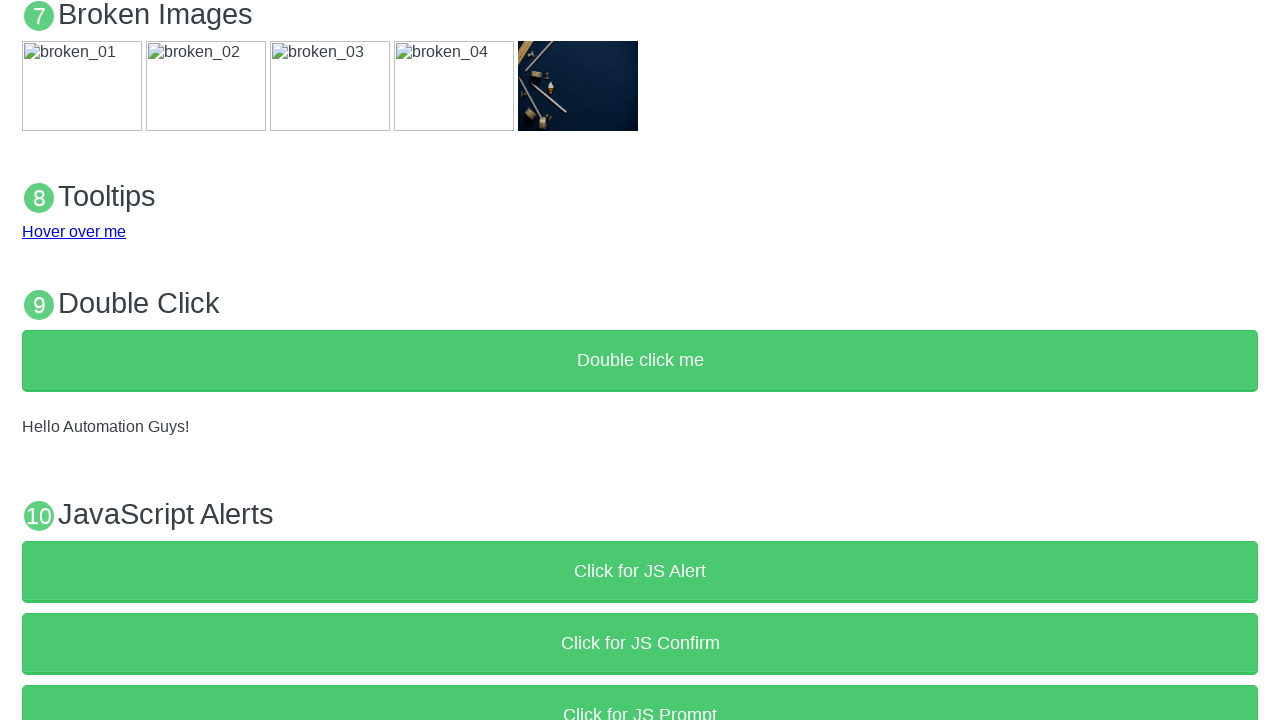

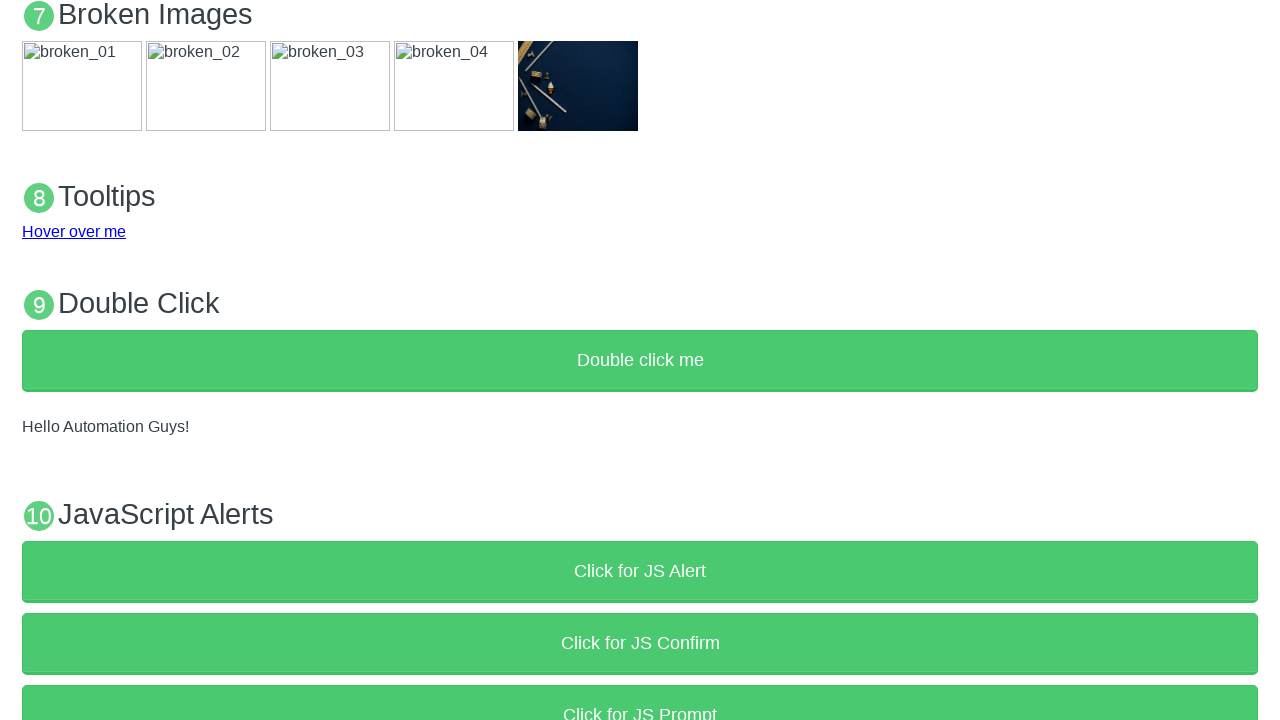